Tests that a single todo item can be marked as complete by clicking its checkbox

Starting URL: https://todomvc.com/examples/react/dist/

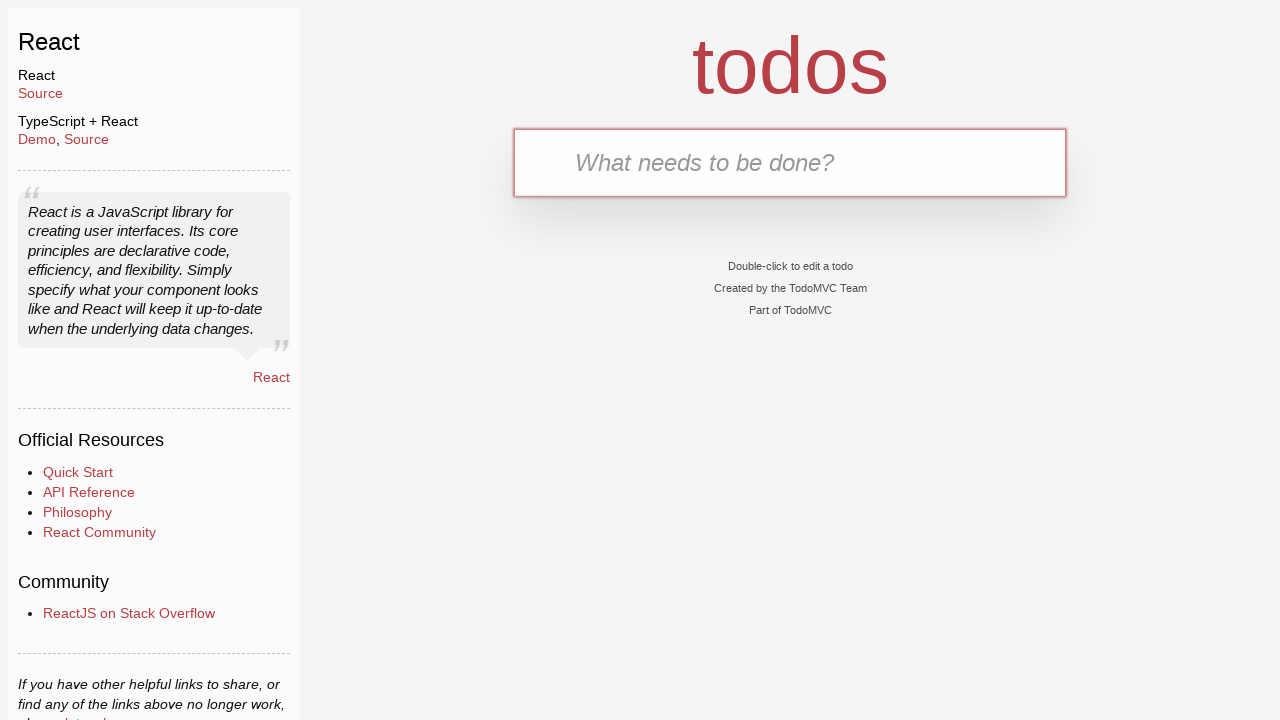

Filled new todo input with 'test1' on .new-todo
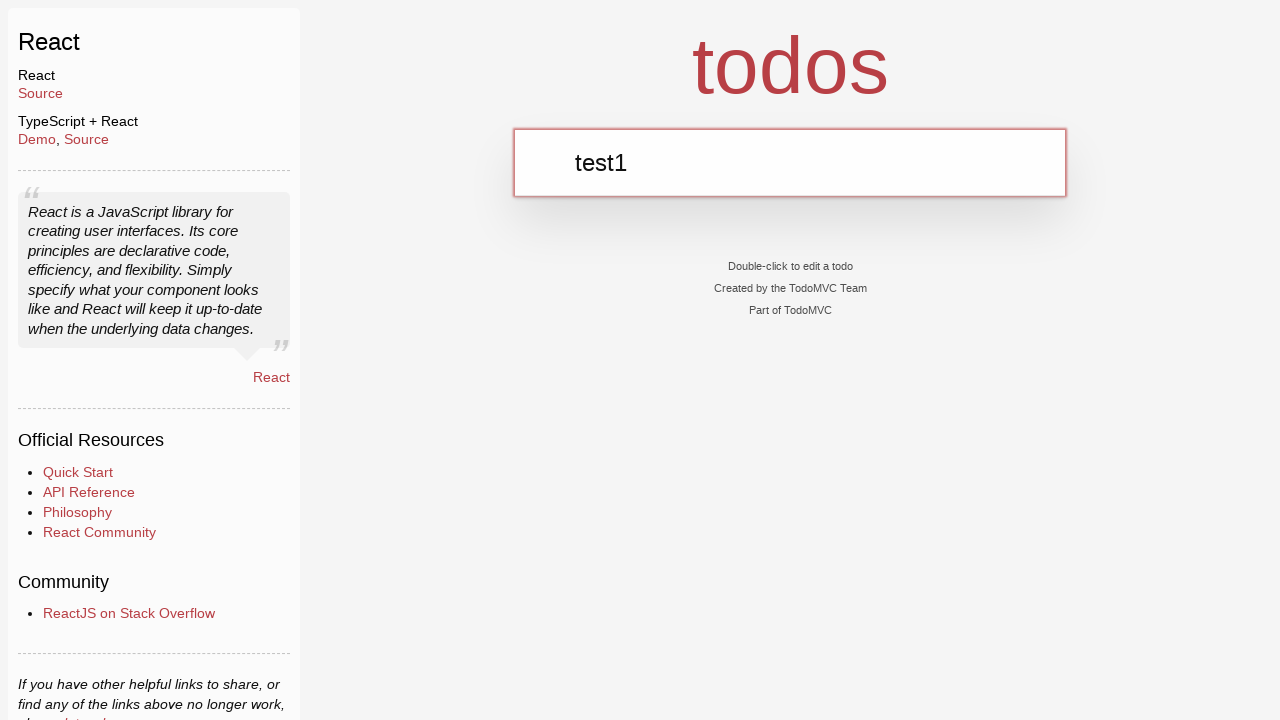

Pressed Enter to add the todo item on .new-todo
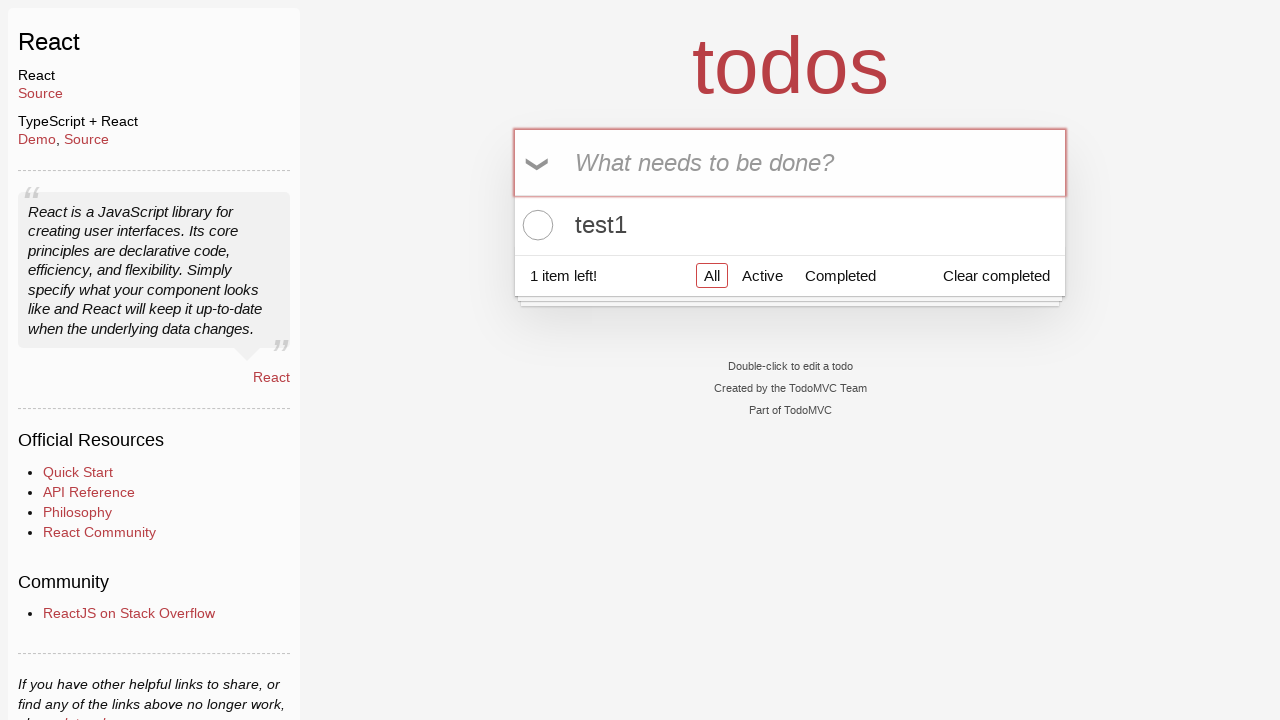

Clicked checkbox to mark todo item as complete at (535, 225) on ul.todo-list li .toggle
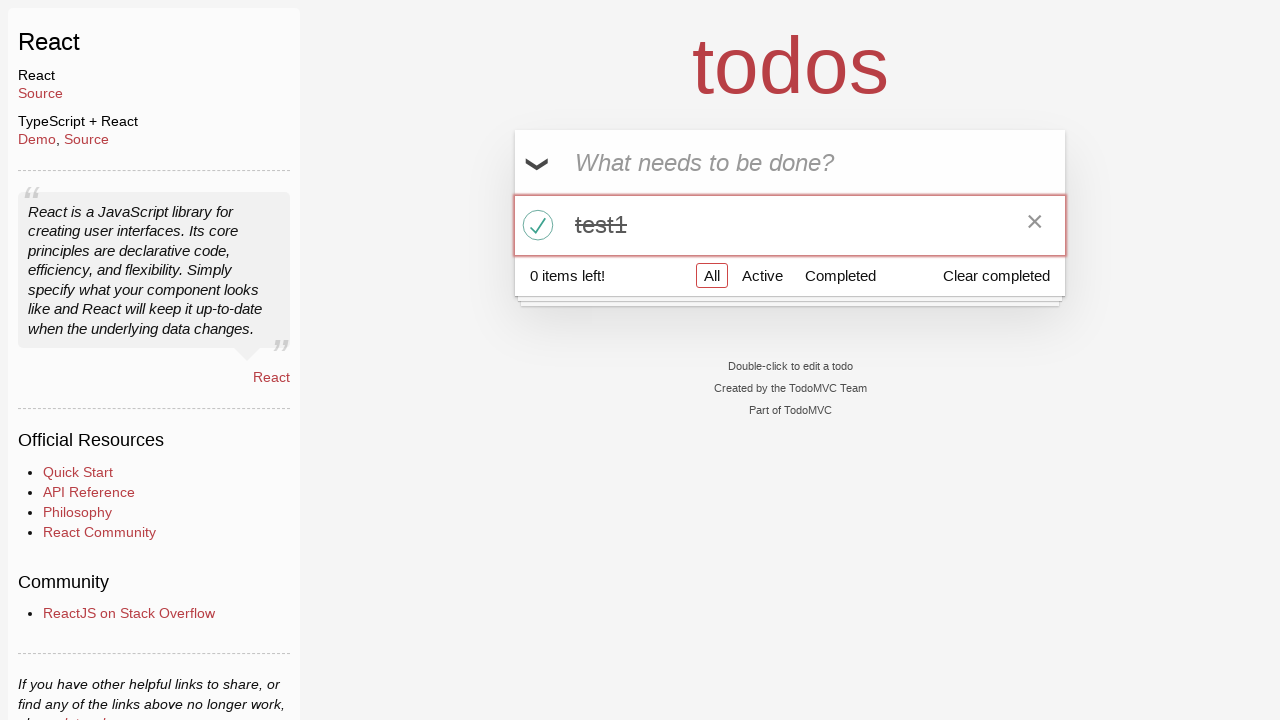

Verified that todo item has the completed class
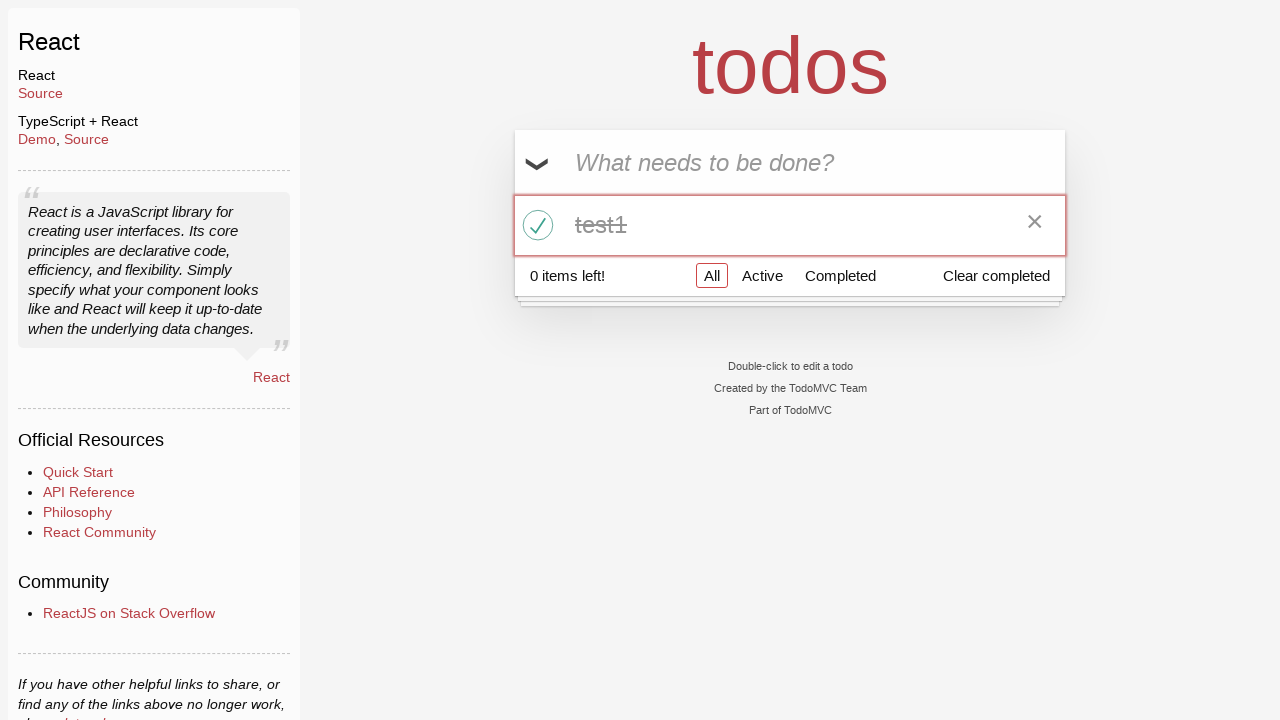

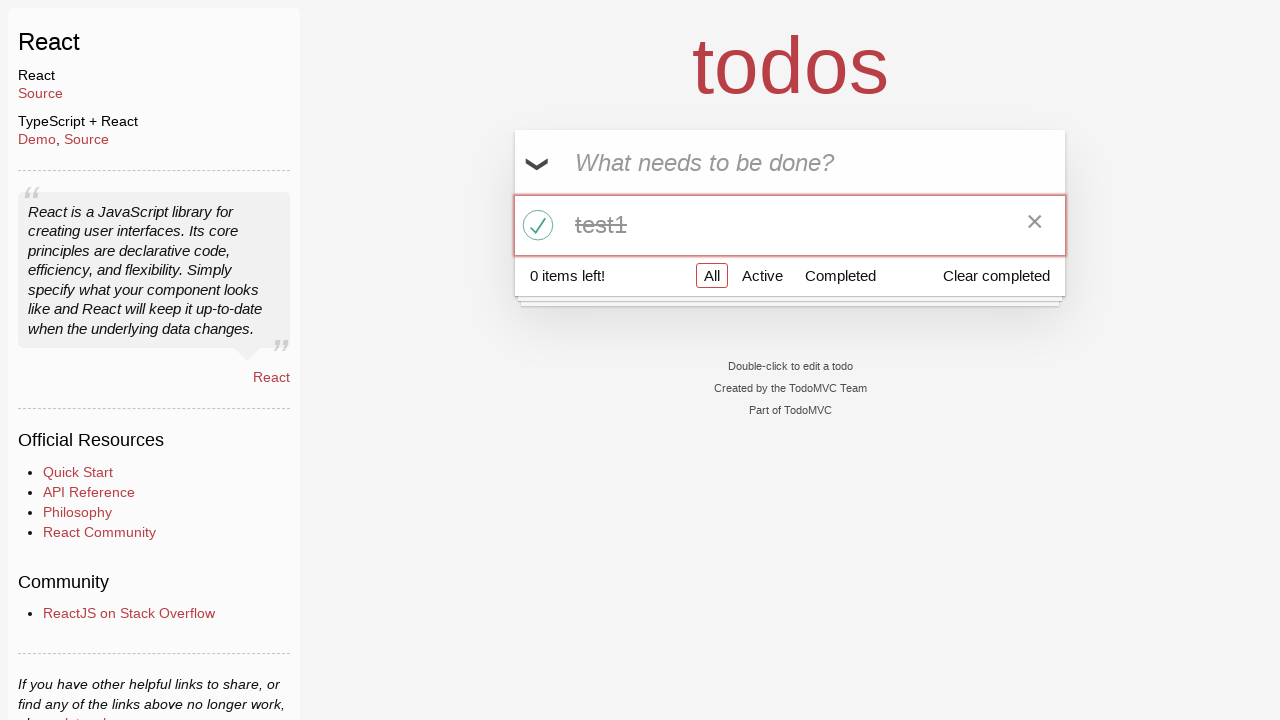